Tests radio button functionality by clicking through three radio options and verifying each selection

Starting URL: http://www.qaclickacademy.com/practice.php

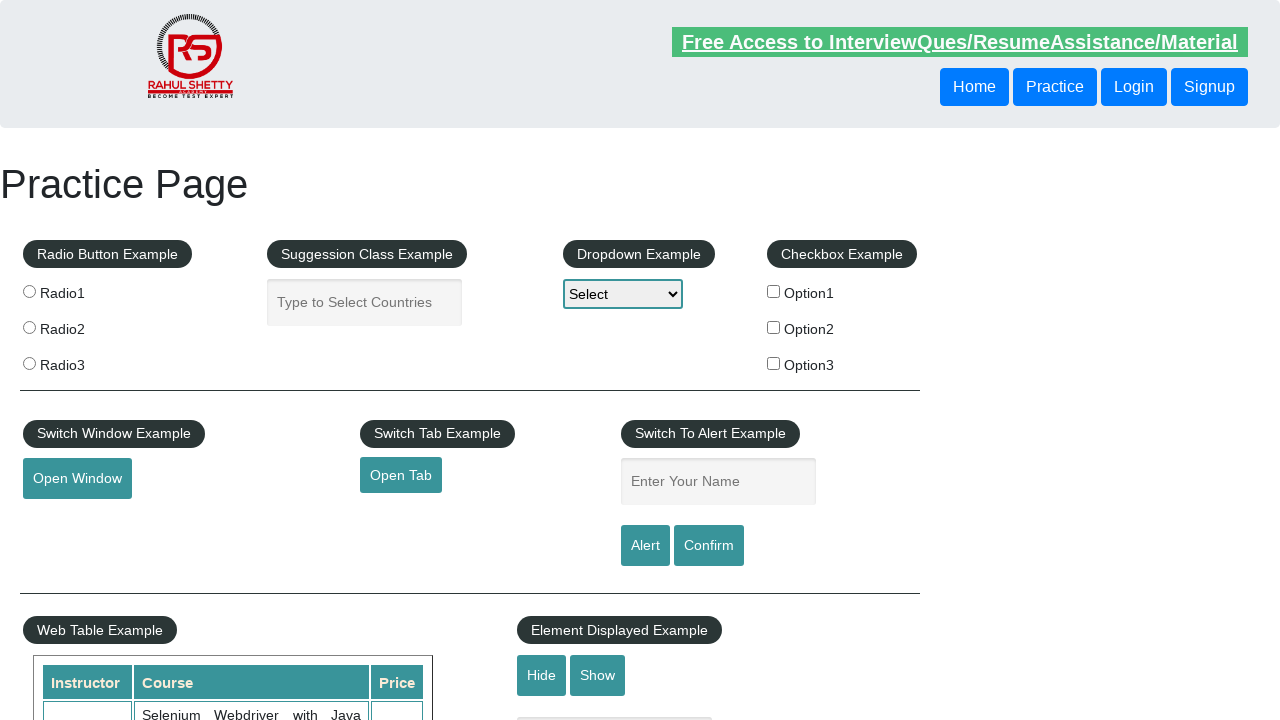

Clicked first radio button option at (29, 291) on xpath=//div[@id='radio-btn-example']/fieldset/label[1]/input
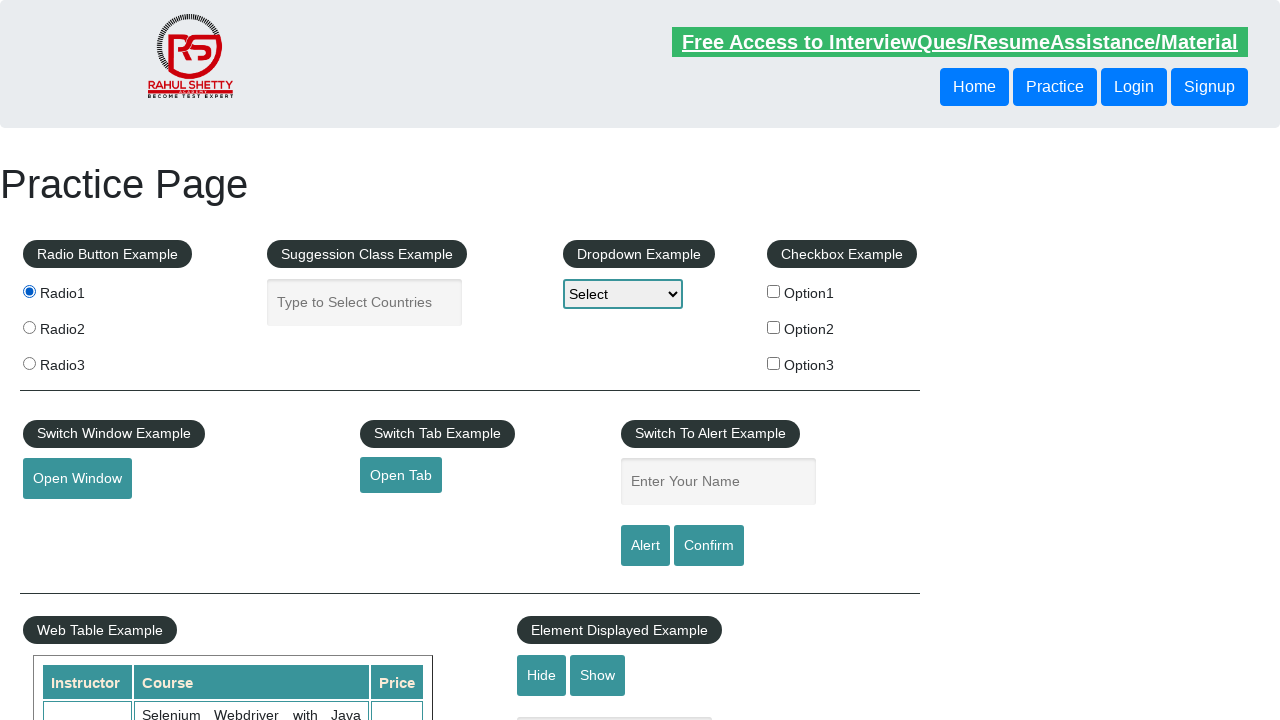

Verified first radio button is selected
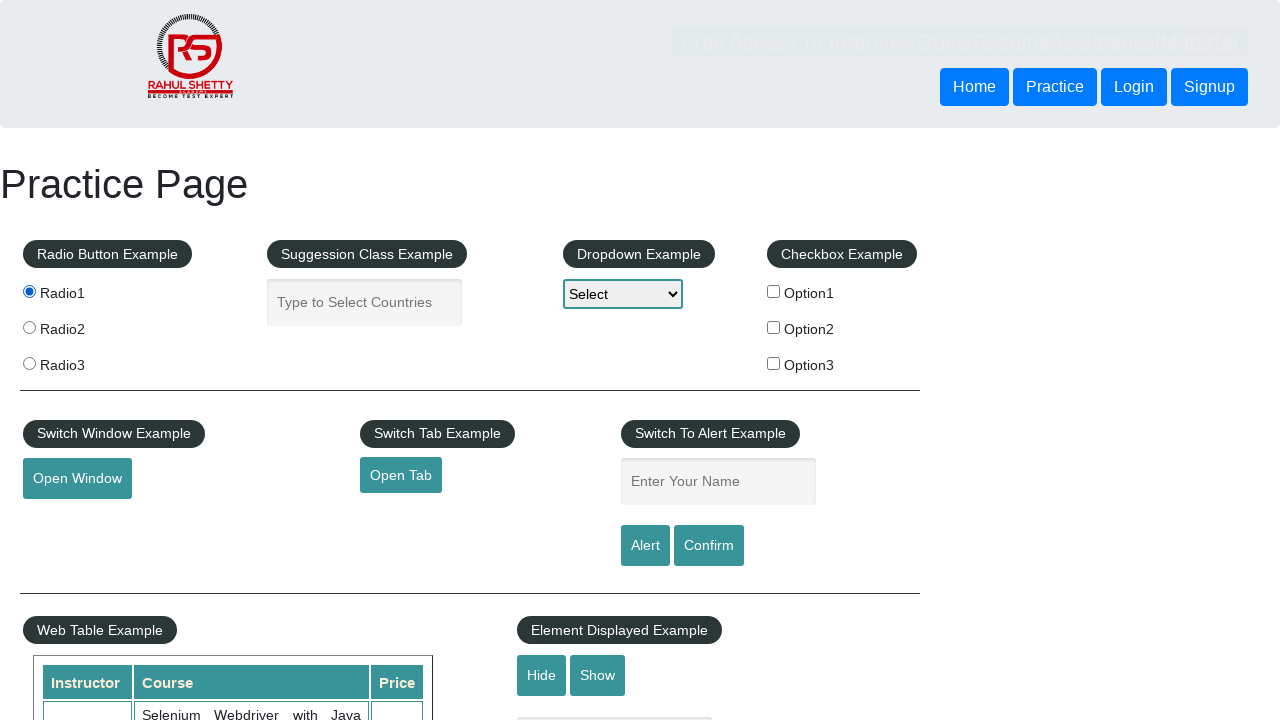

Clicked second radio button option at (29, 327) on xpath=//div[@id='radio-btn-example']/fieldset/label[2]/input
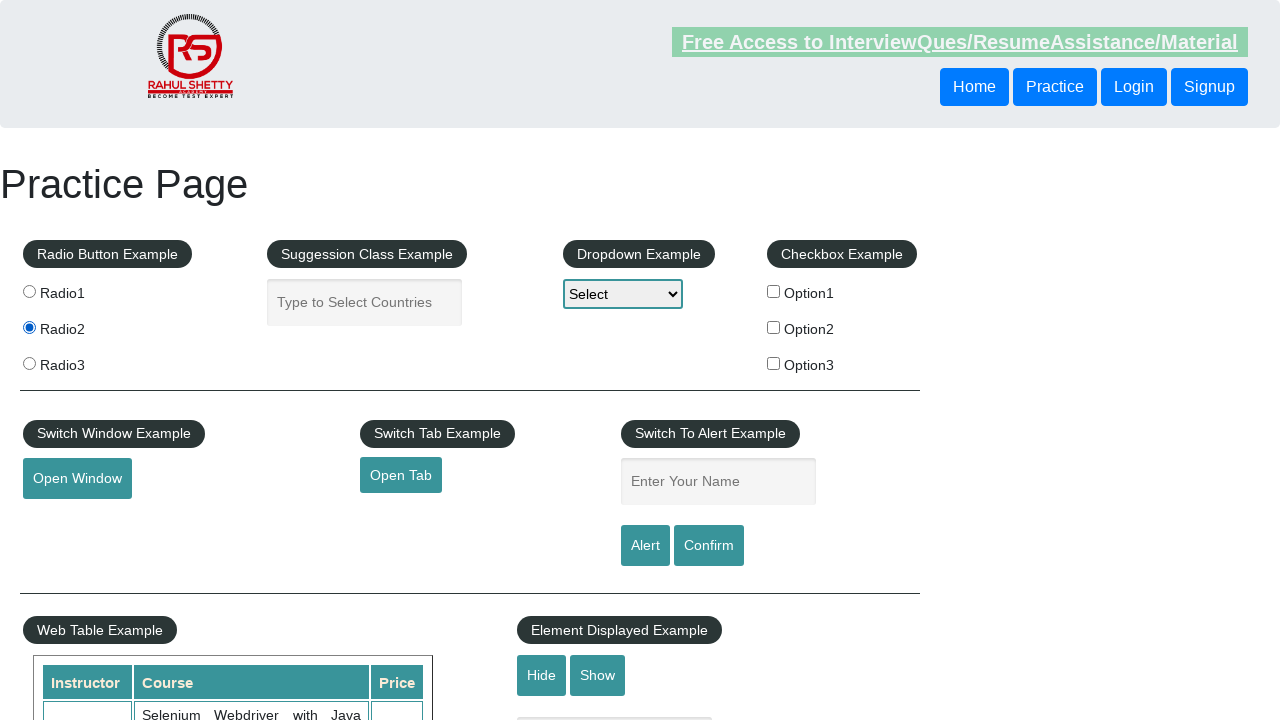

Verified second radio button is selected
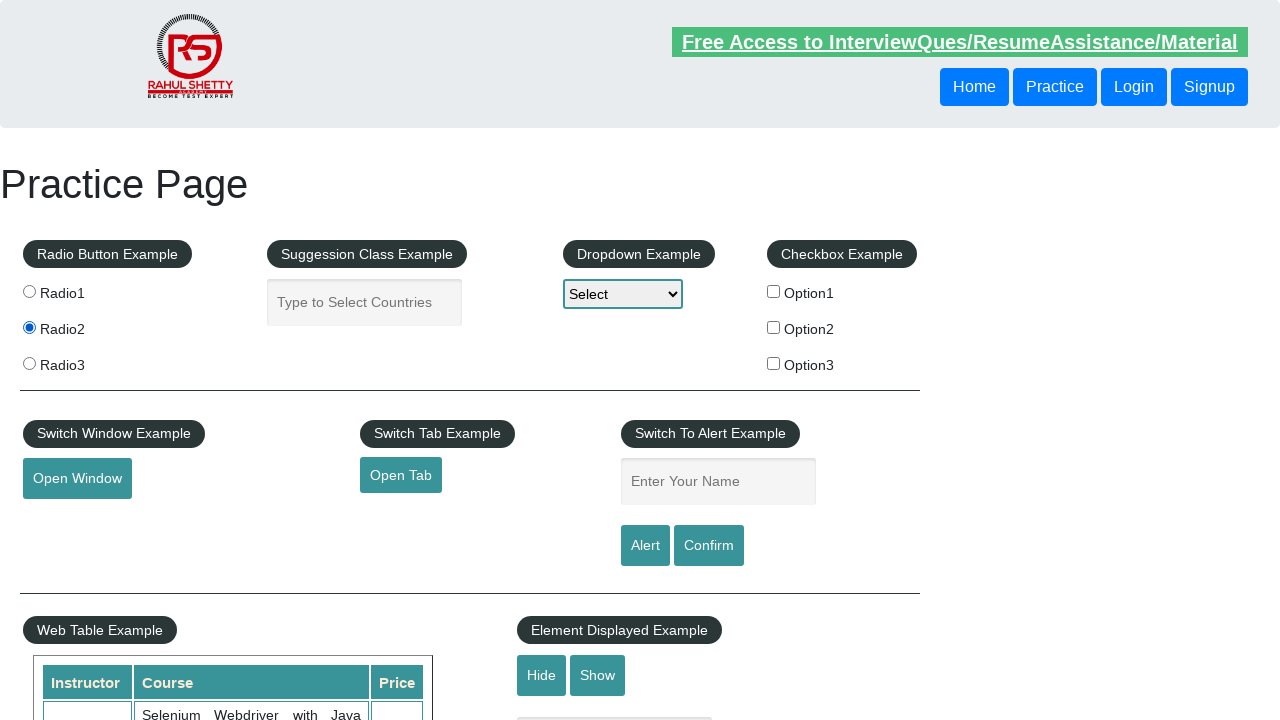

Clicked third radio button option at (29, 363) on xpath=//div[@id='radio-btn-example']/fieldset/label[3]/input
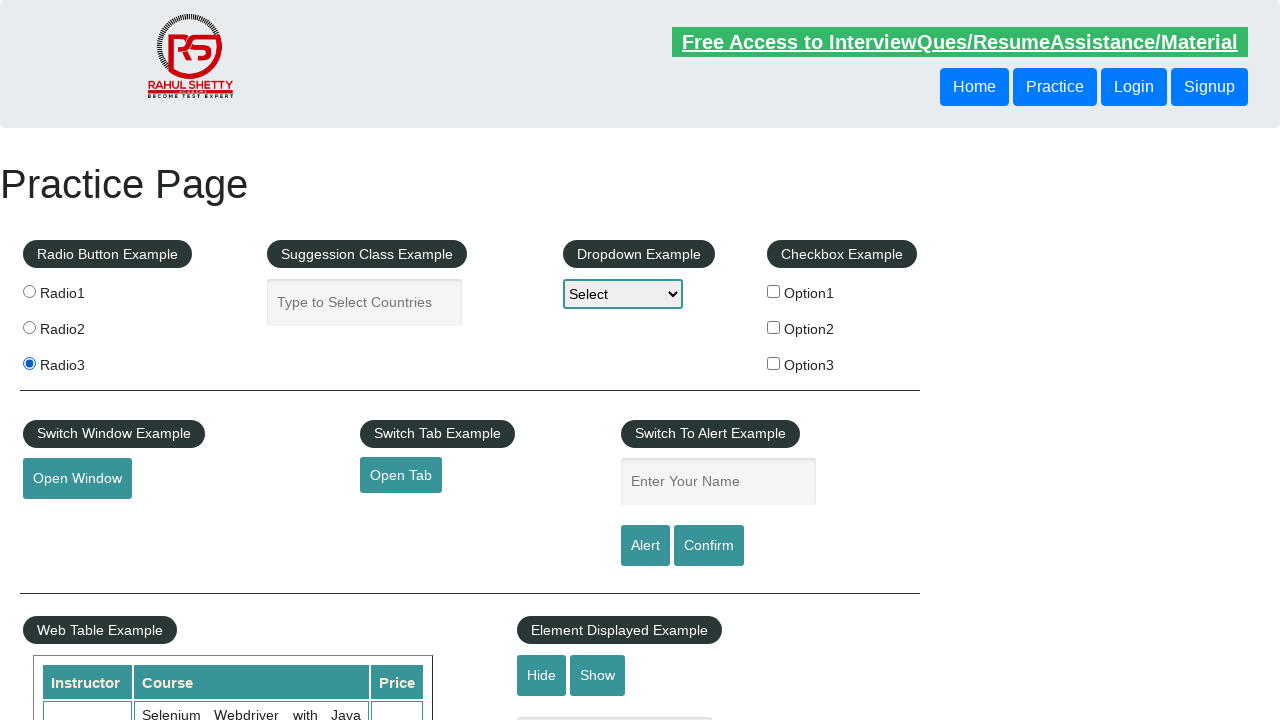

Verified third radio button is selected
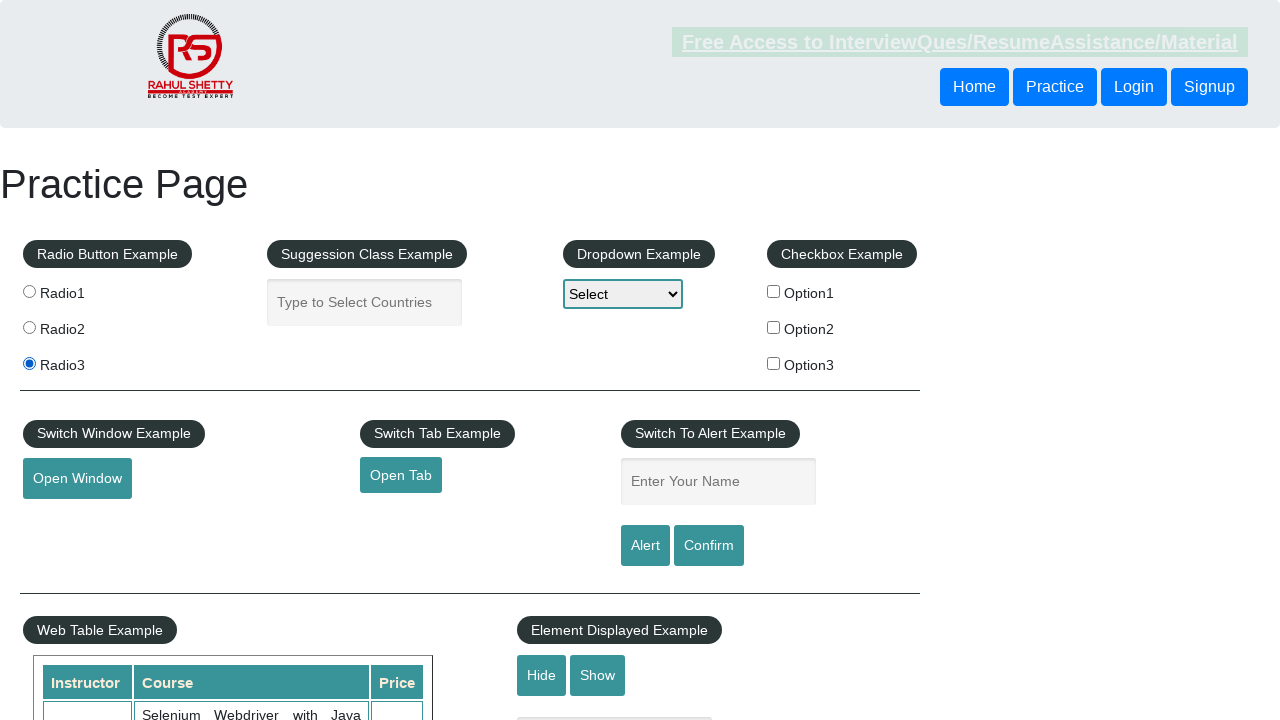

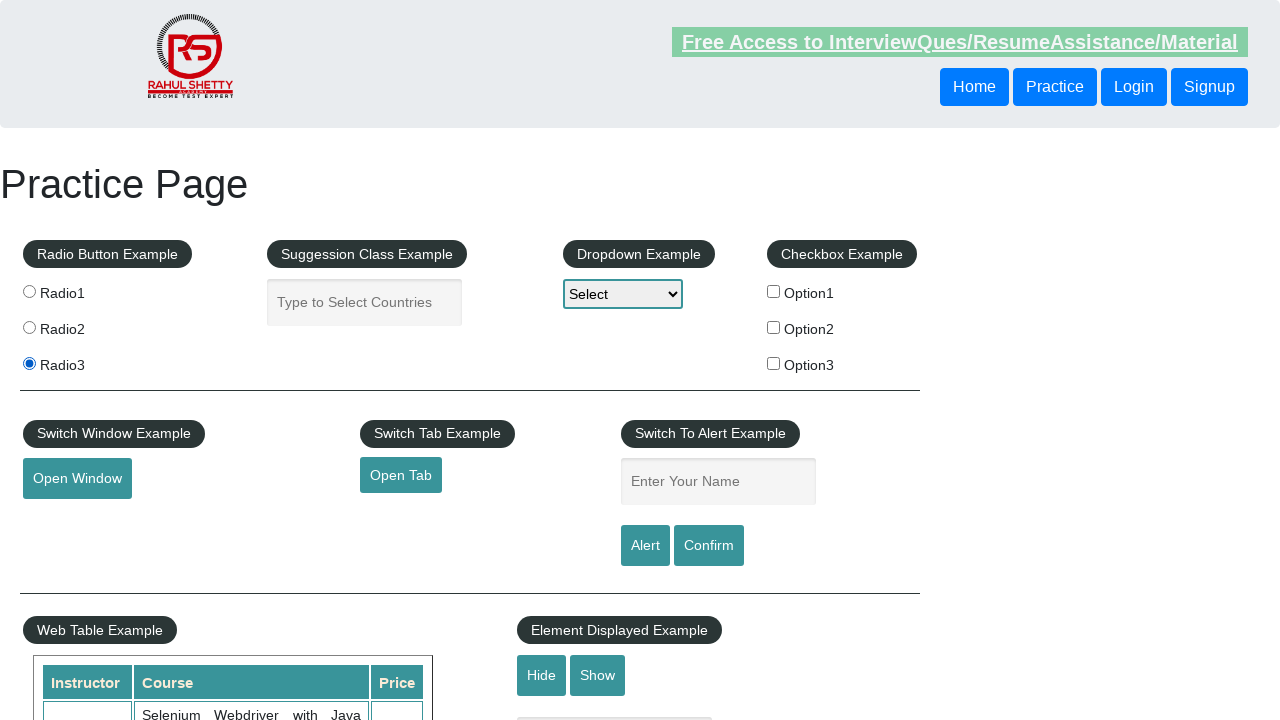